Tests navigating to an alerted page by clicking a button, accepting two consecutive JavaScript alerts, and verifying the destination page heading

Starting URL: https://kristinek.github.io/site/examples/alerts_popups

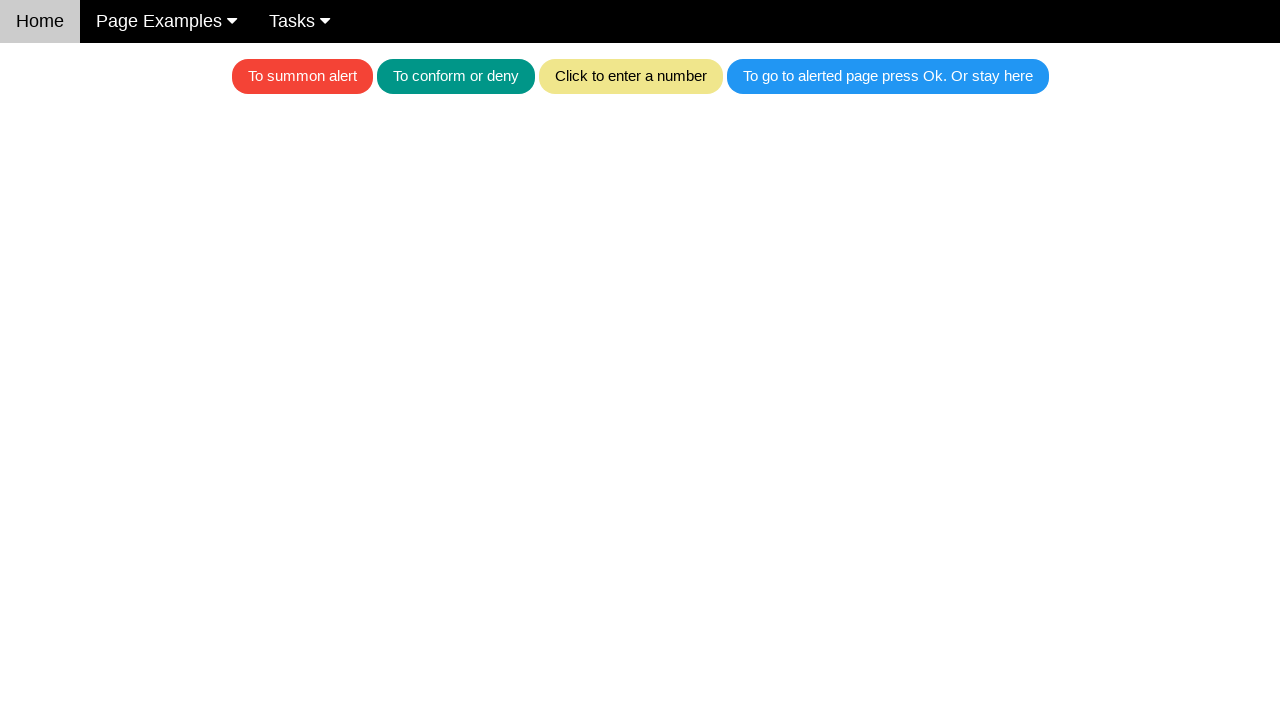

Navigated to alerts and popups example page
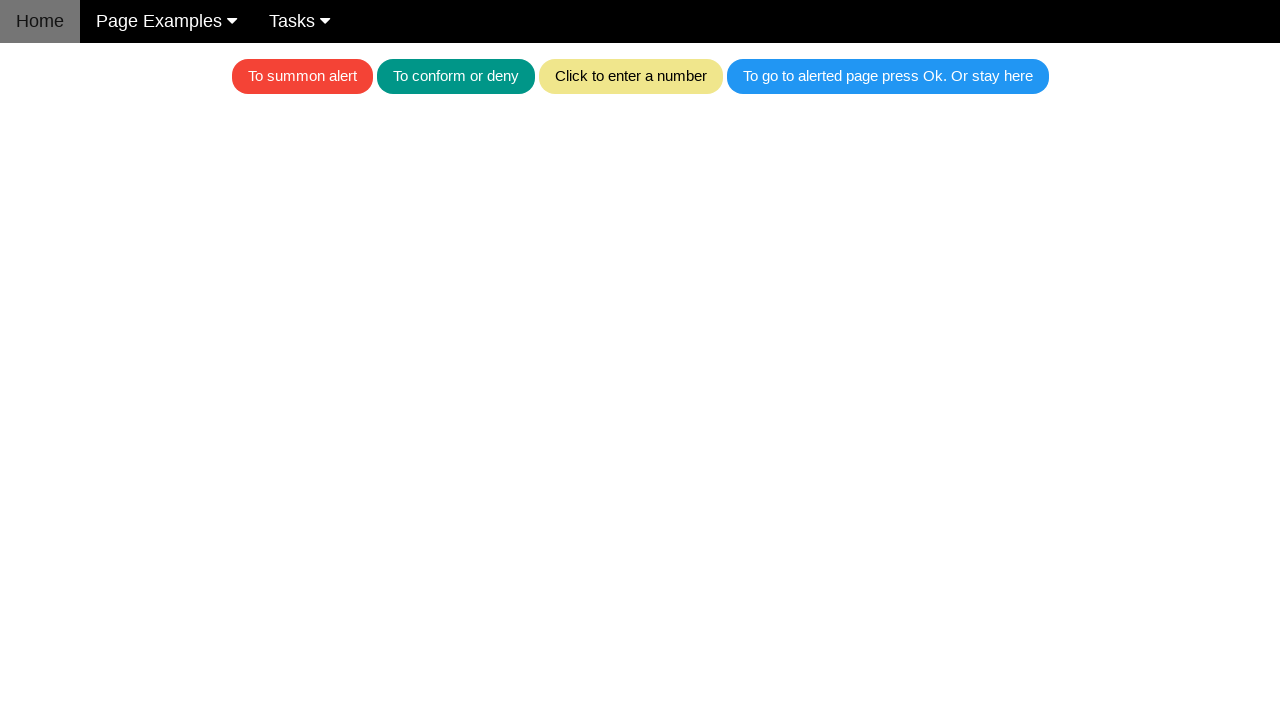

Set up dialog handler to accept all alerts
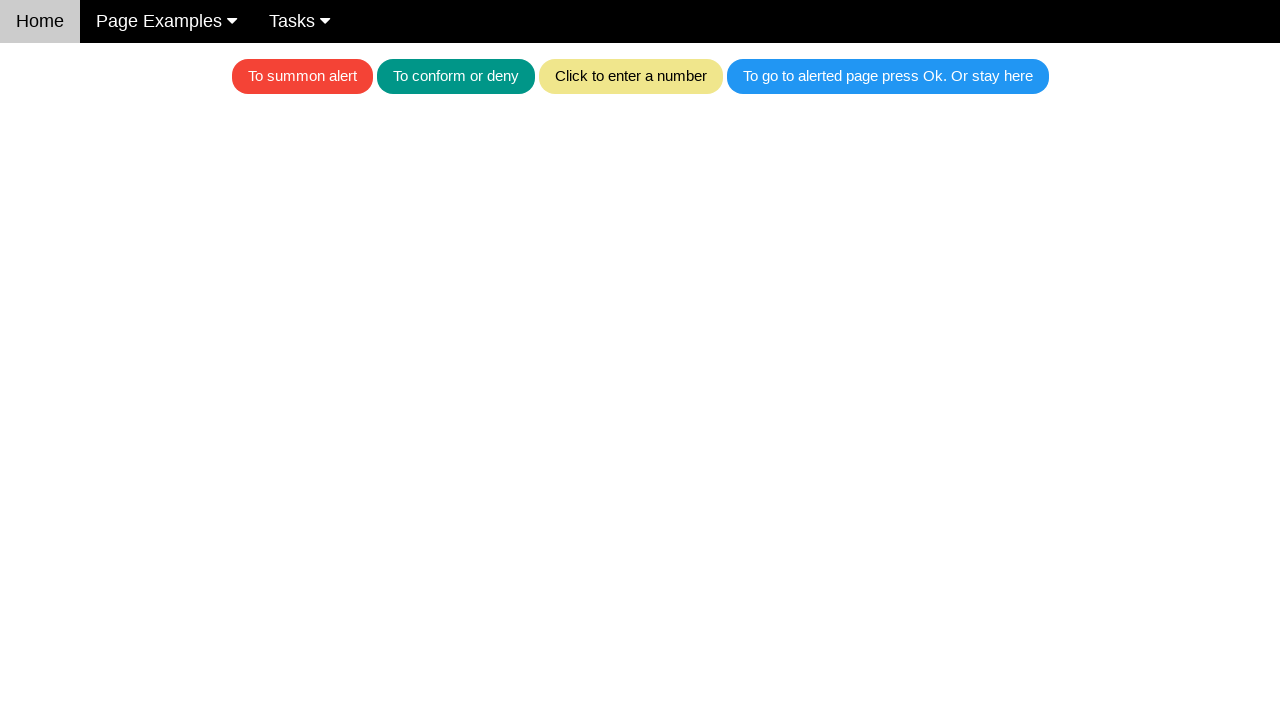

Clicked blue button to trigger first alert at (888, 76) on .w3-blue
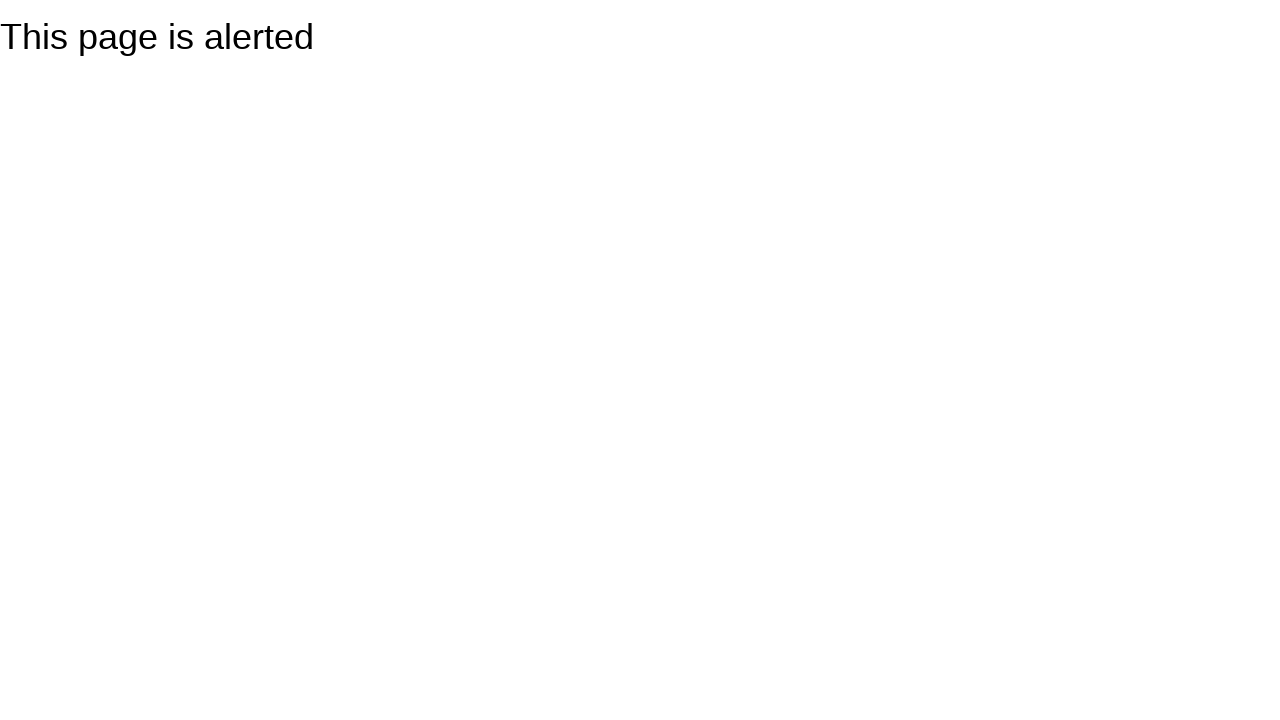

Page navigated after accepting alerts, heading element loaded
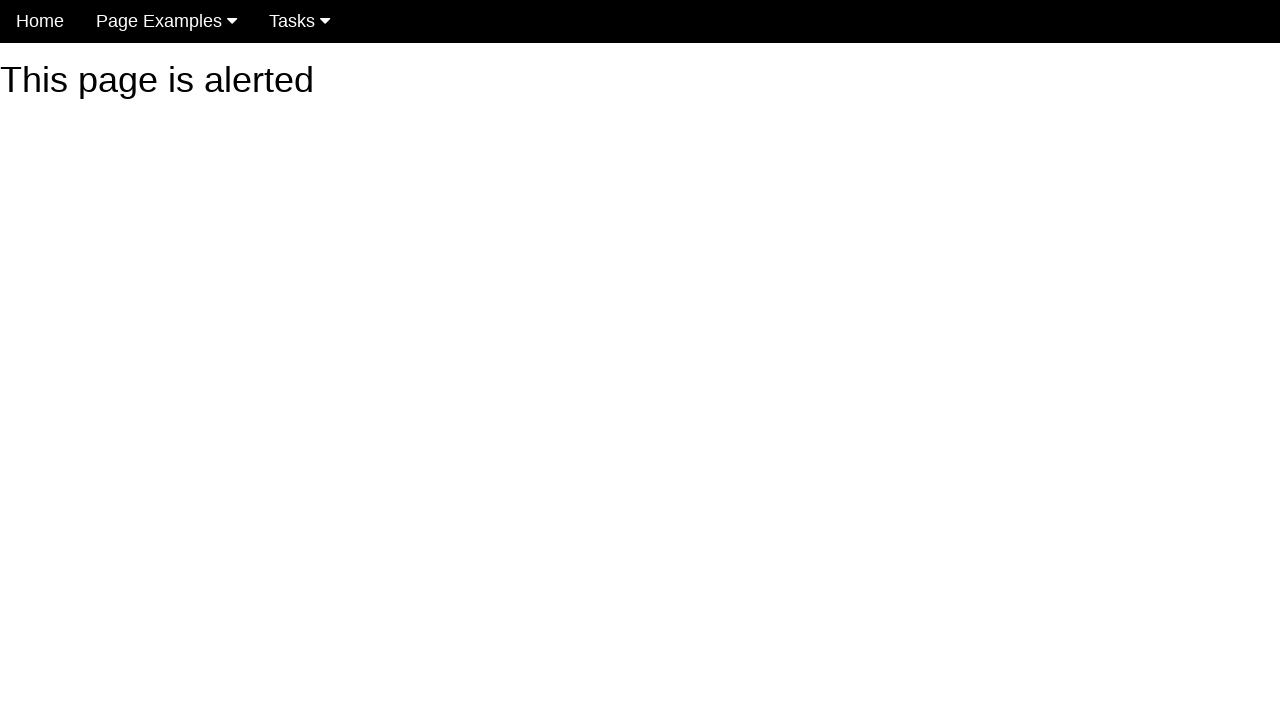

Retrieved heading text from destination page
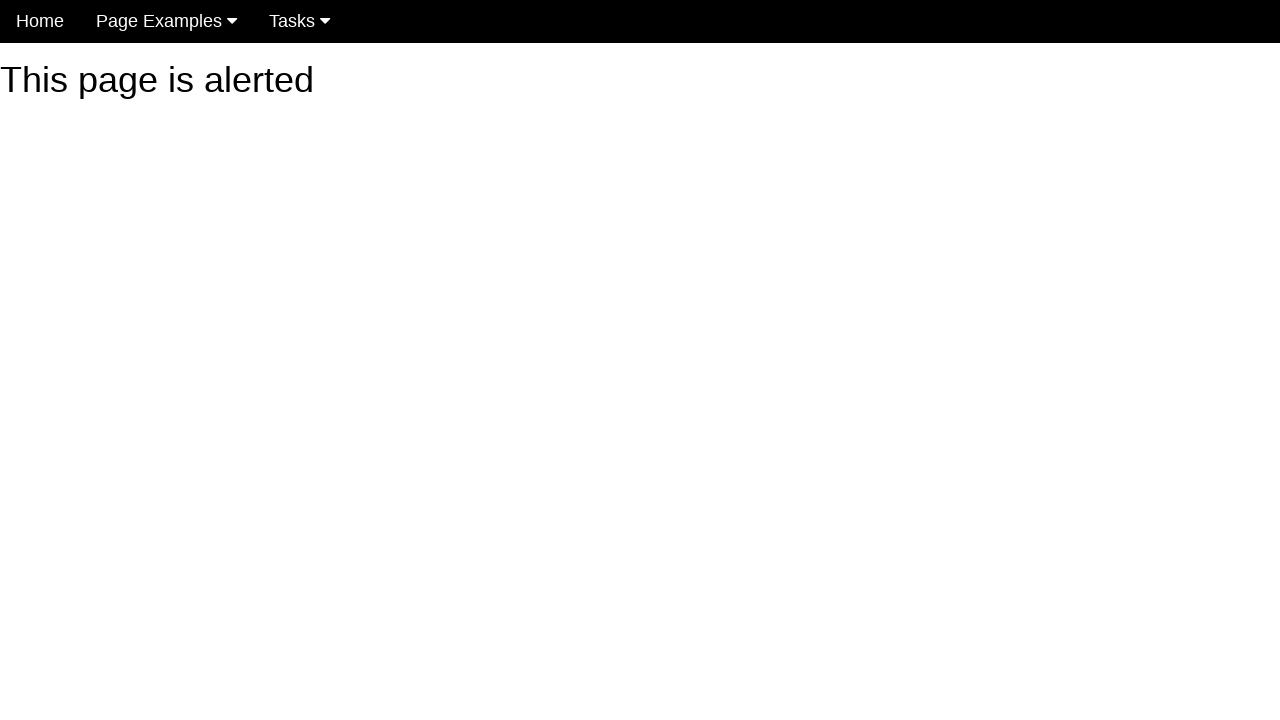

Verified heading text equals 'This page is alerted'
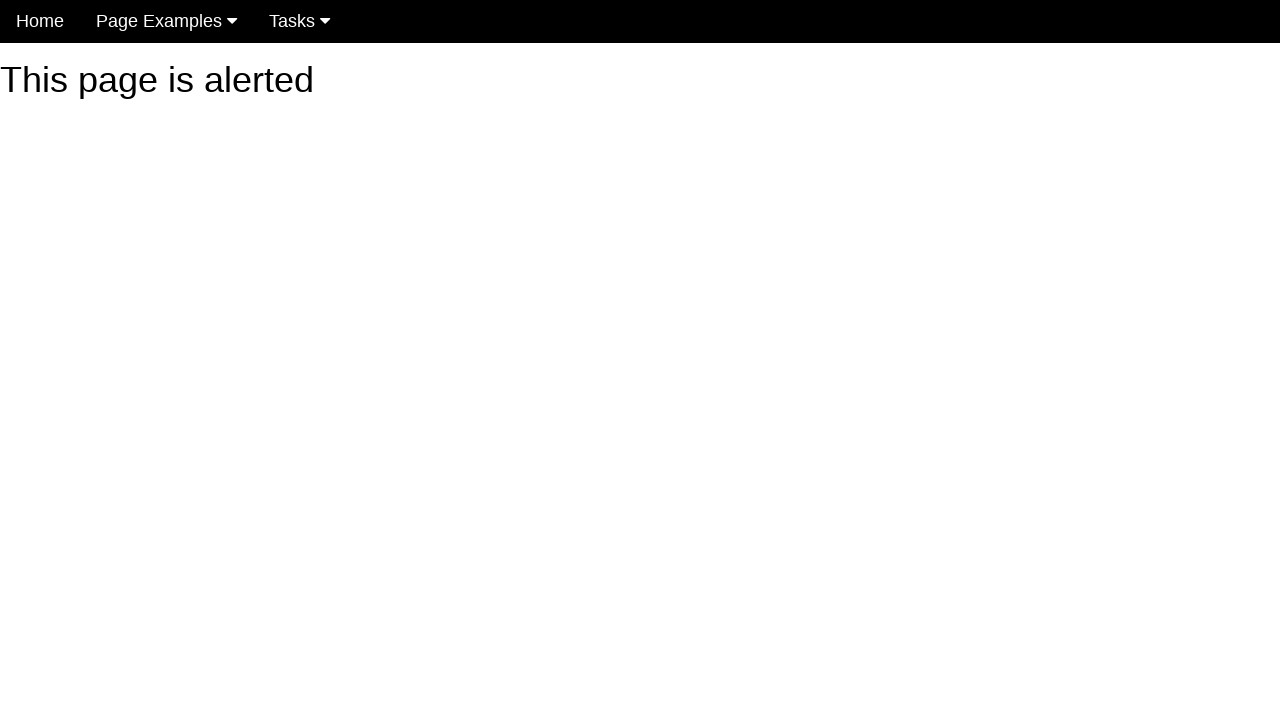

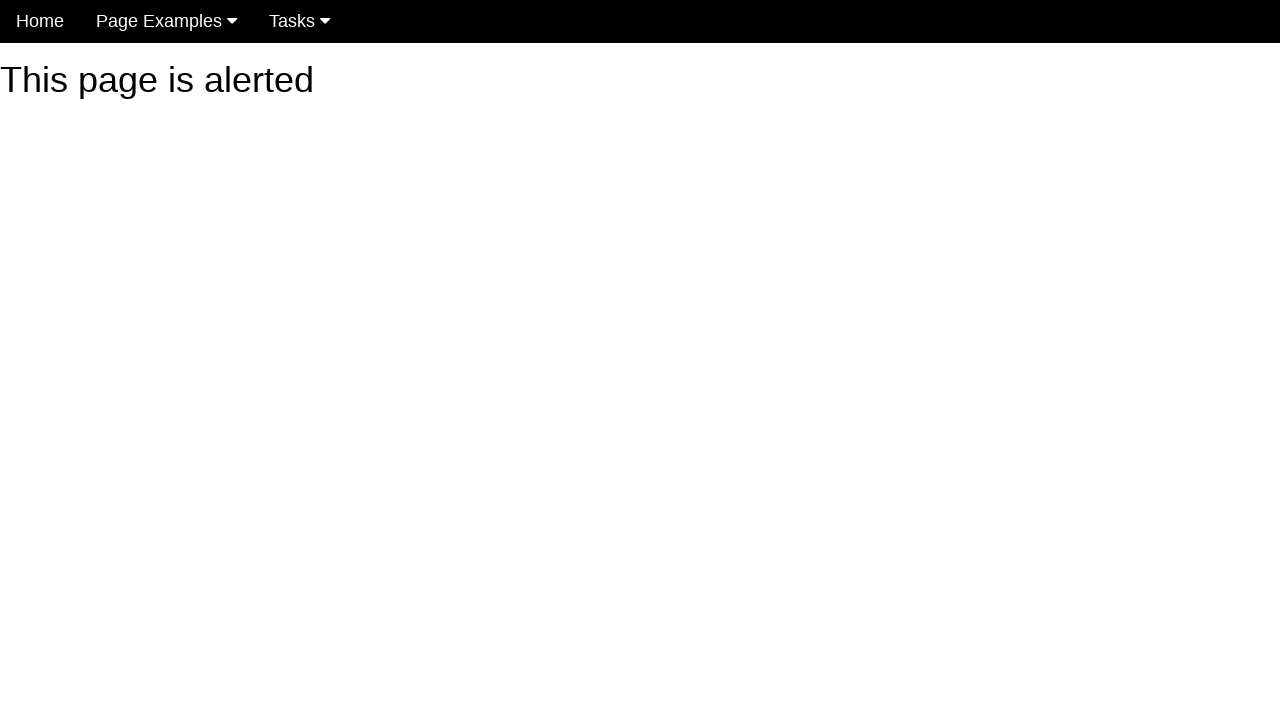